Tests a travel form by selecting origin location from a dropdown using Select2 widget

Starting URL: https://odm.com.mx/gridsistemas.php

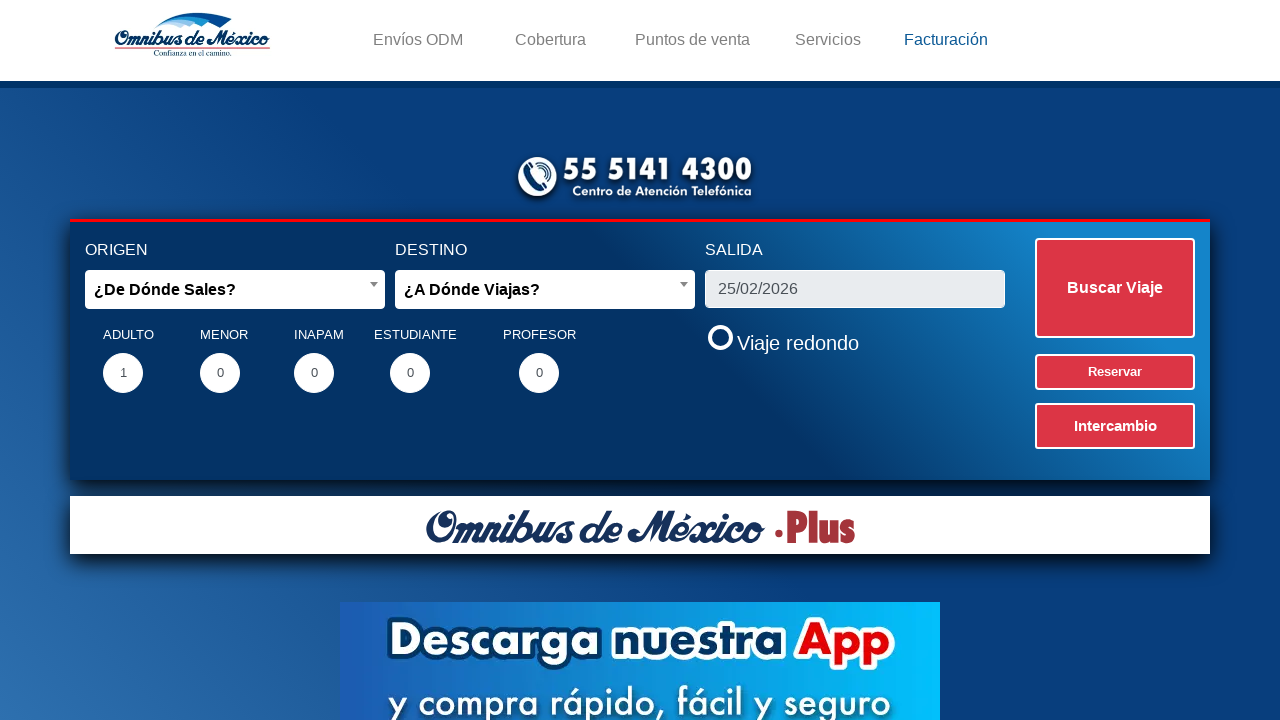

Clicked on the origin dropdown (Select2 widget) at (235, 290) on #select2-cbx_estado-container
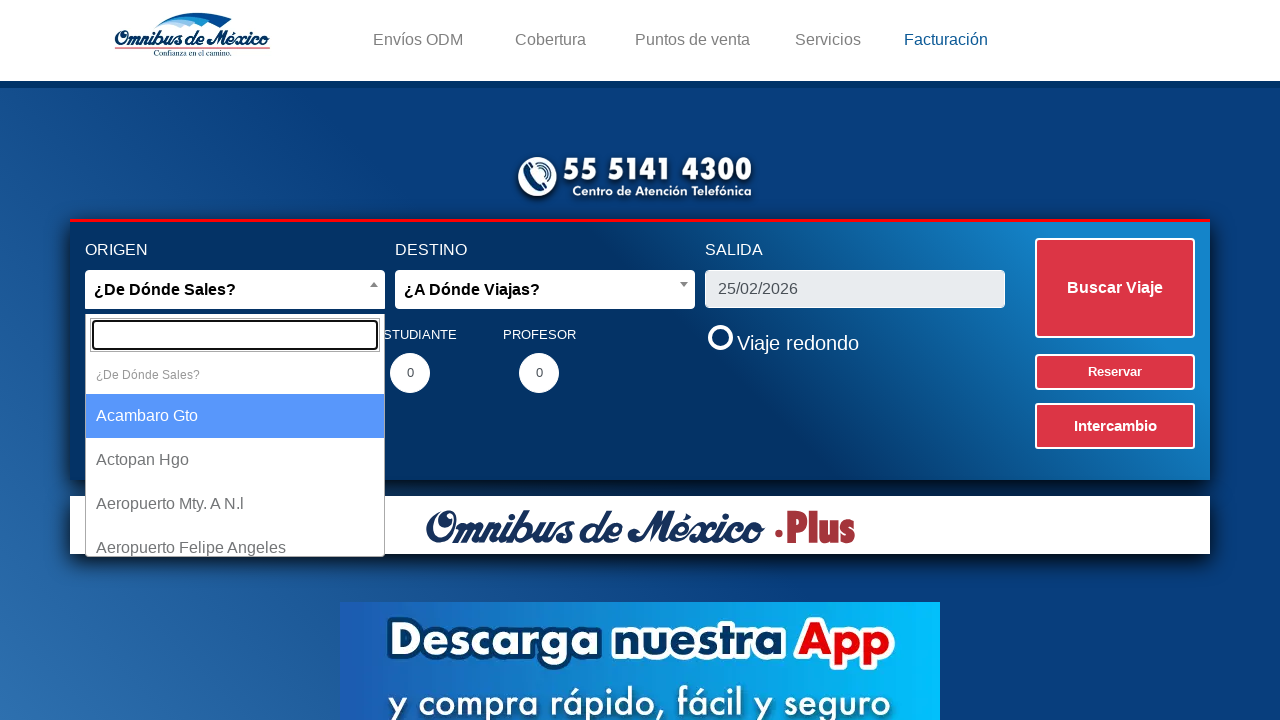

Clicked on the search field within the dropdown at (235, 335) on .select2-search__field
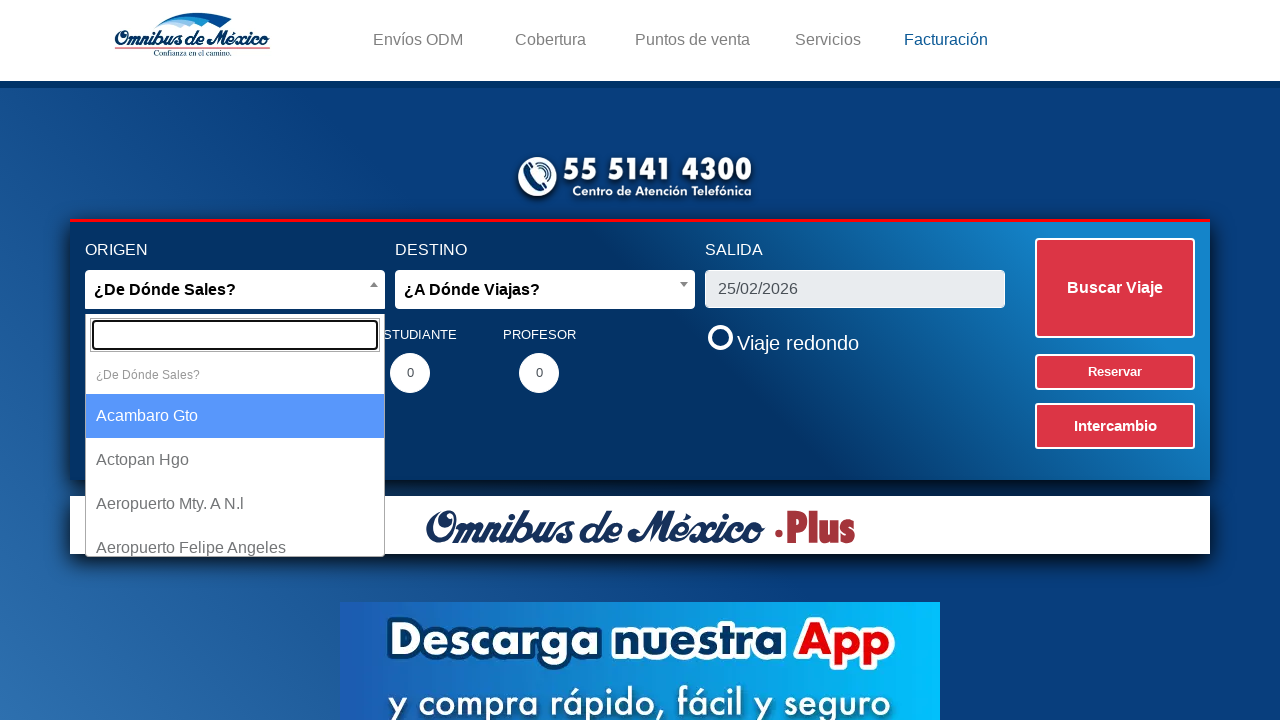

Typed 'mexico central norte' into the search field on .select2-search__field
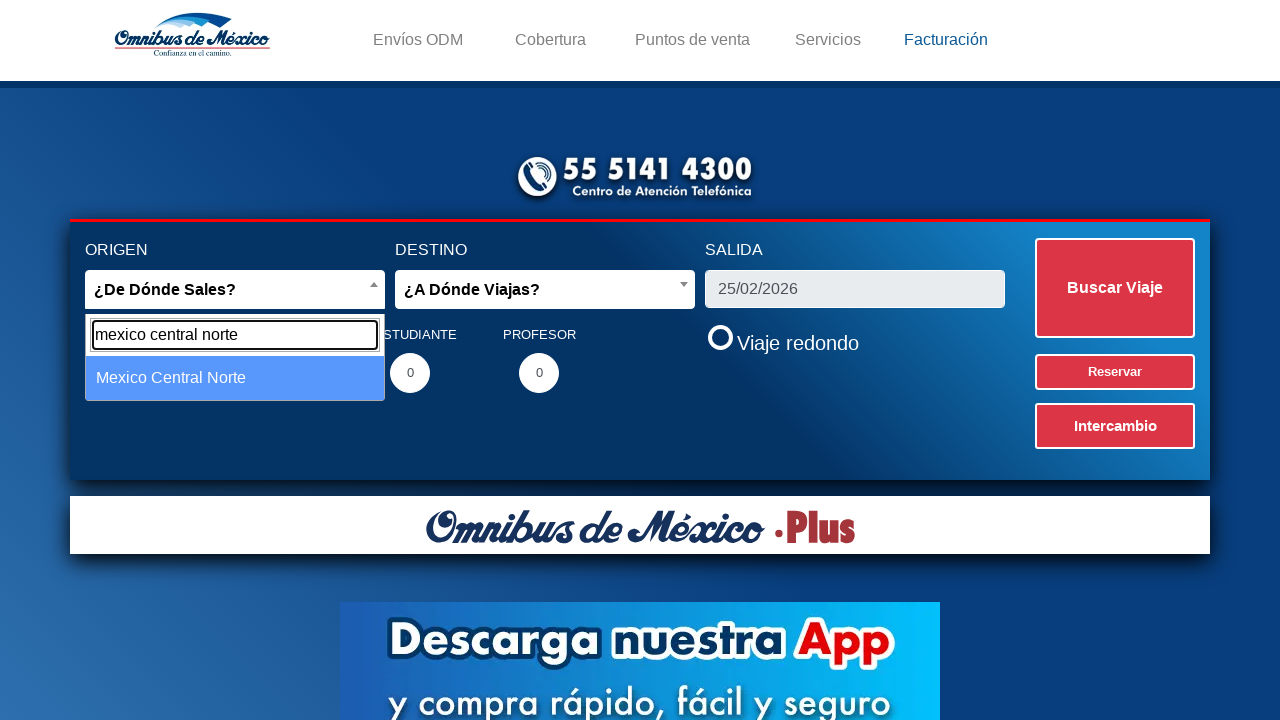

Pressed Enter to select the origin location option on .select2-search__field
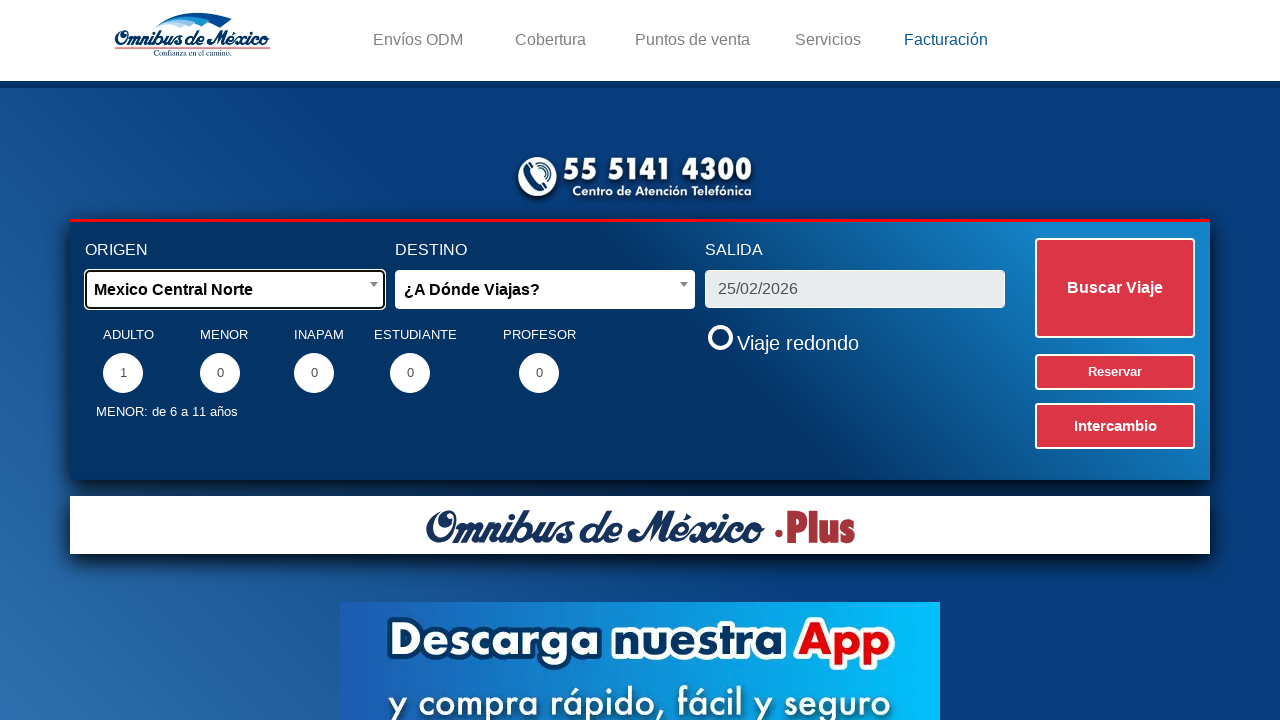

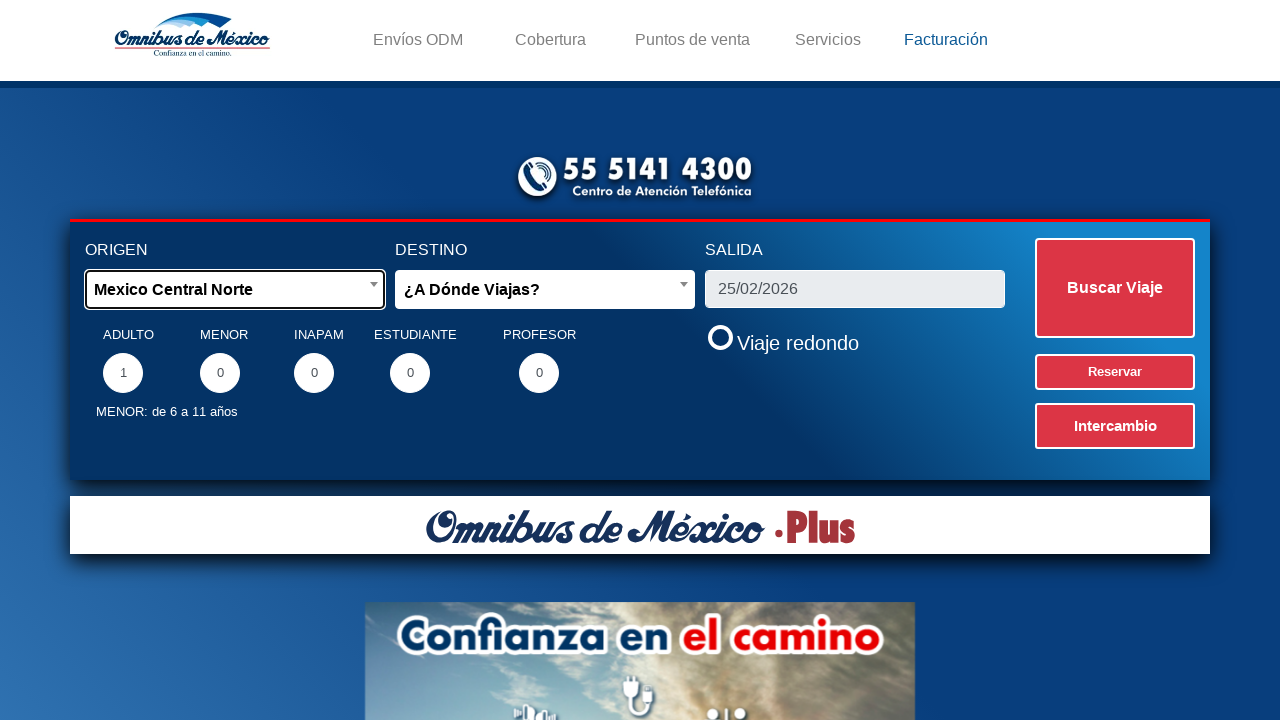